Solves a math problem by reading two numbers from the page, calculating their sum, selecting the result from a dropdown menu, and submitting the form

Starting URL: http://suninjuly.github.io/selects2.html

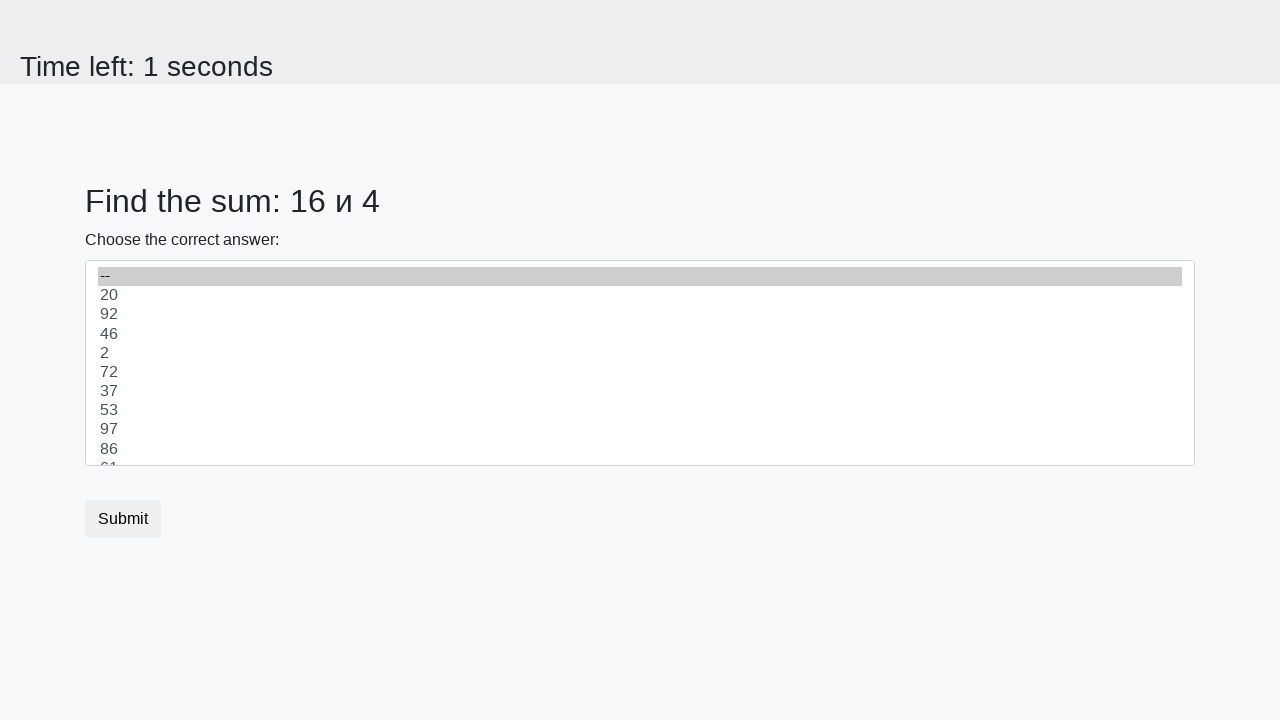

Retrieved first number from page
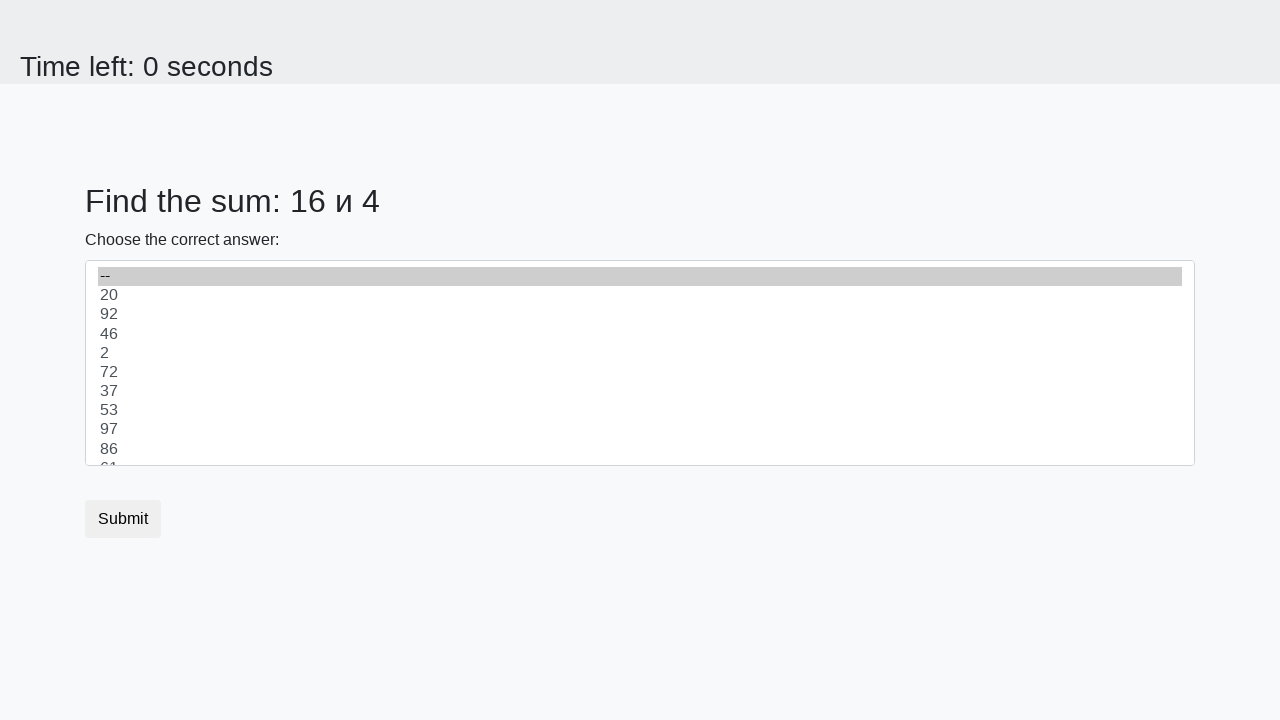

Retrieved second number from page
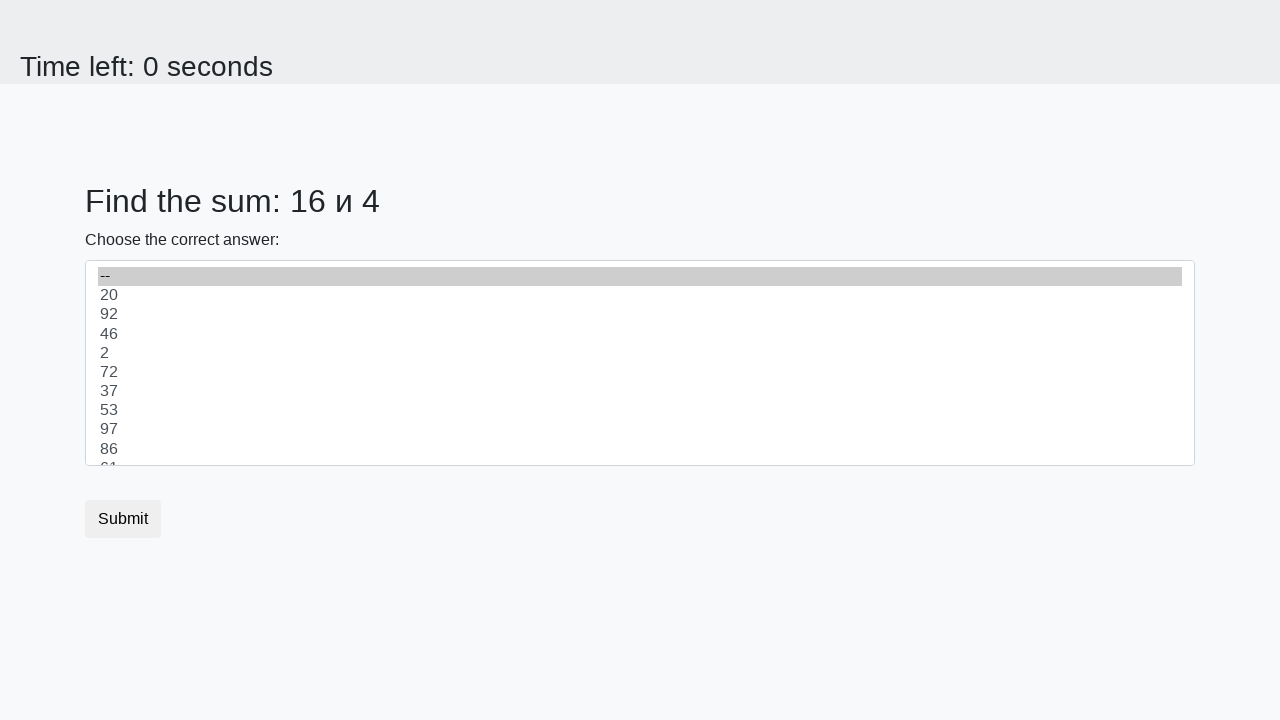

Calculated sum: 16 + 4 = 20
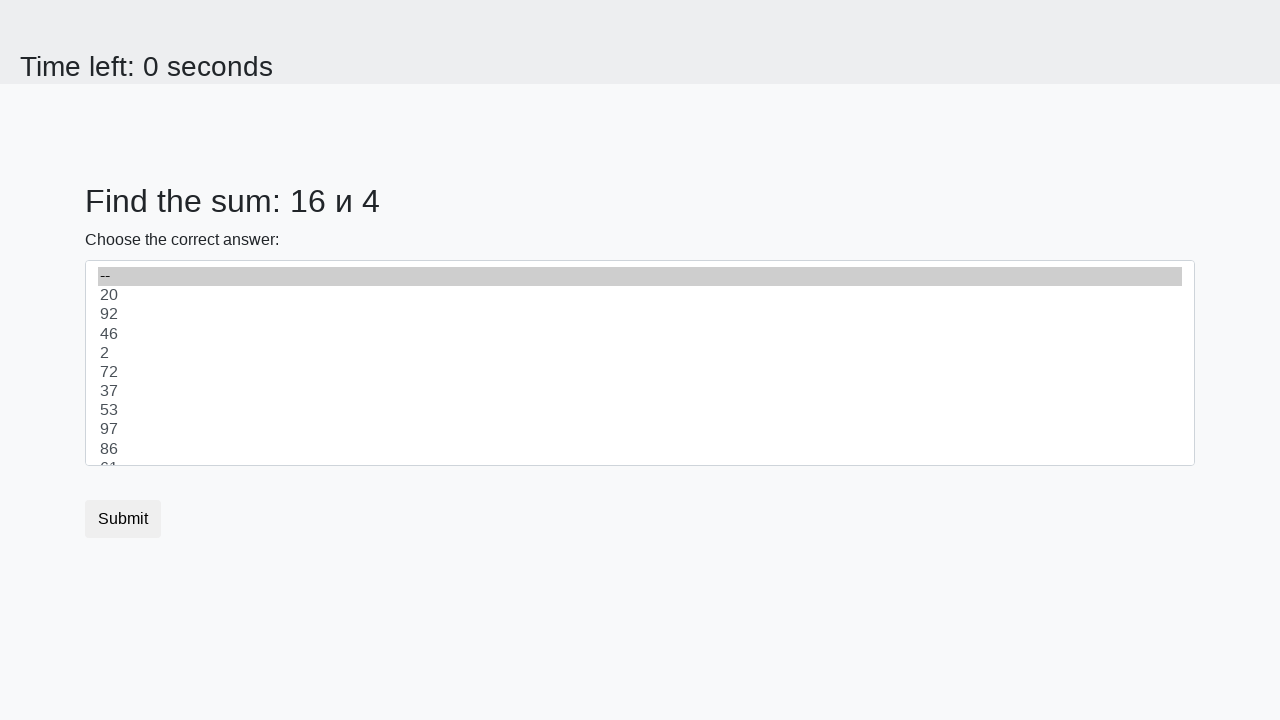

Selected value '20' from dropdown menu on #dropdown
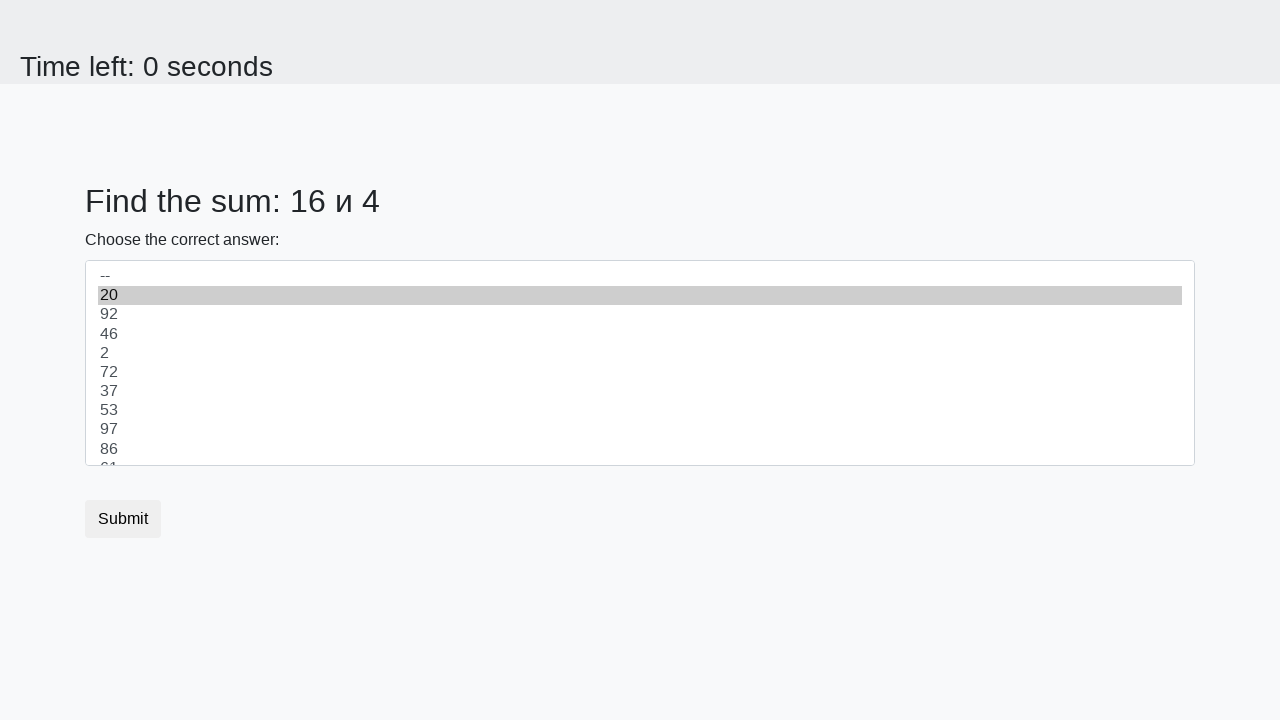

Clicked submit button to submit form at (123, 519) on [type='submit']
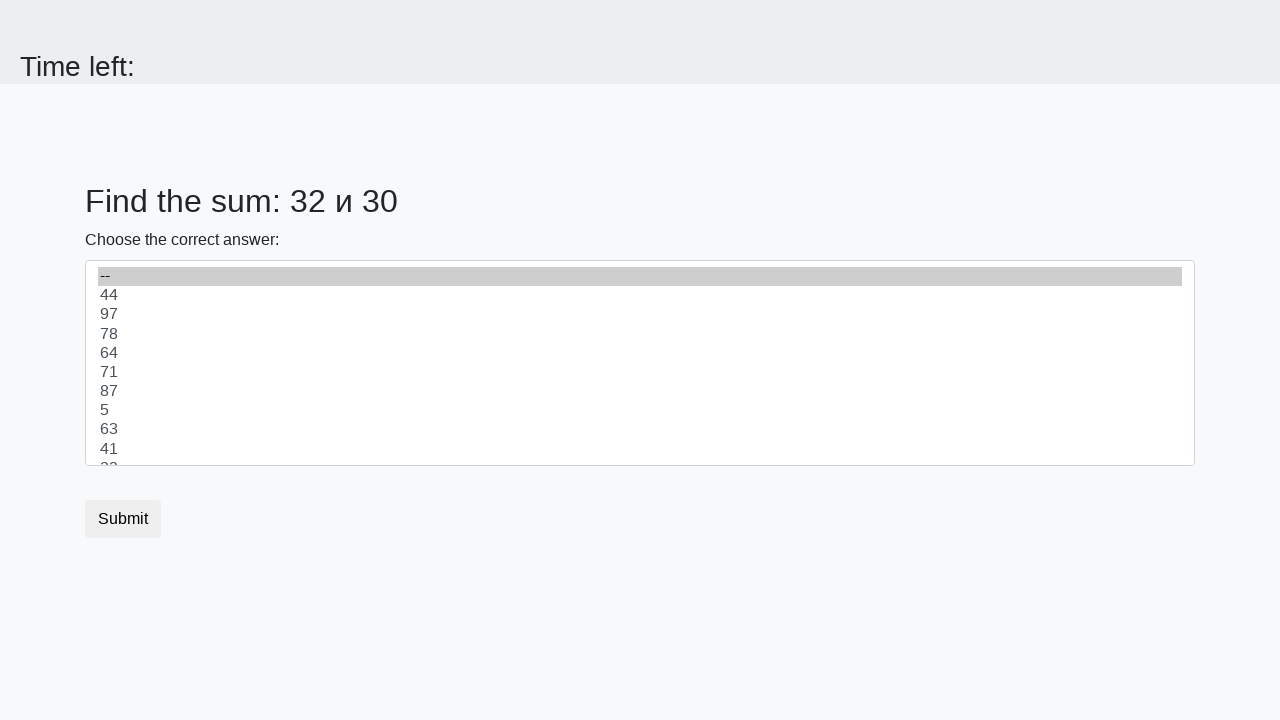

Accepted alert dialog
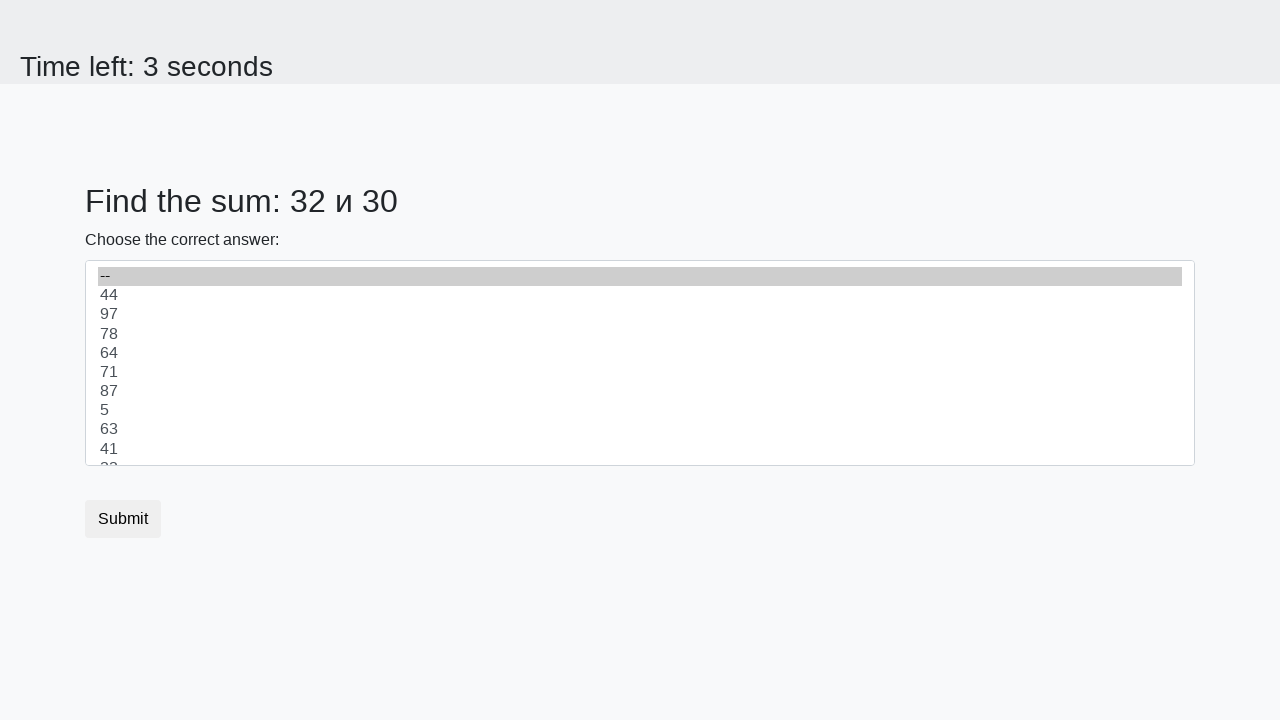

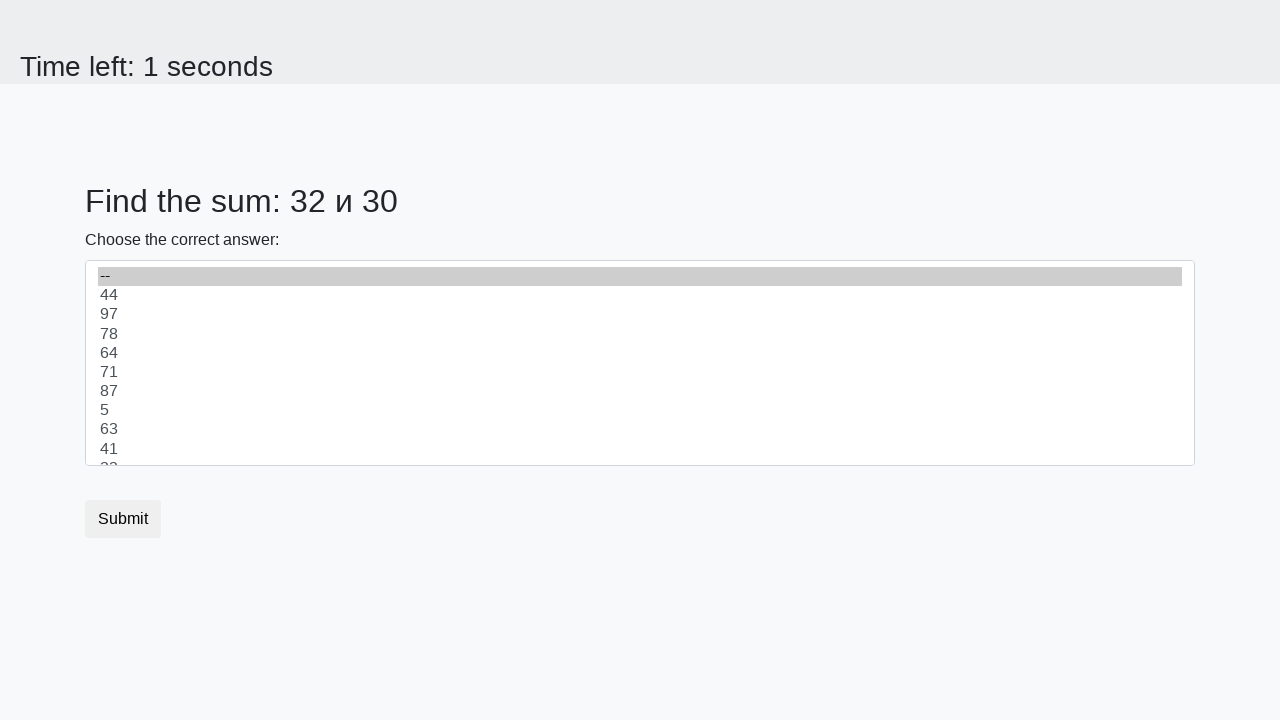